Verifies that the page source contains "DuckDuckGo" text

Starting URL: https://duckduckgo.com/

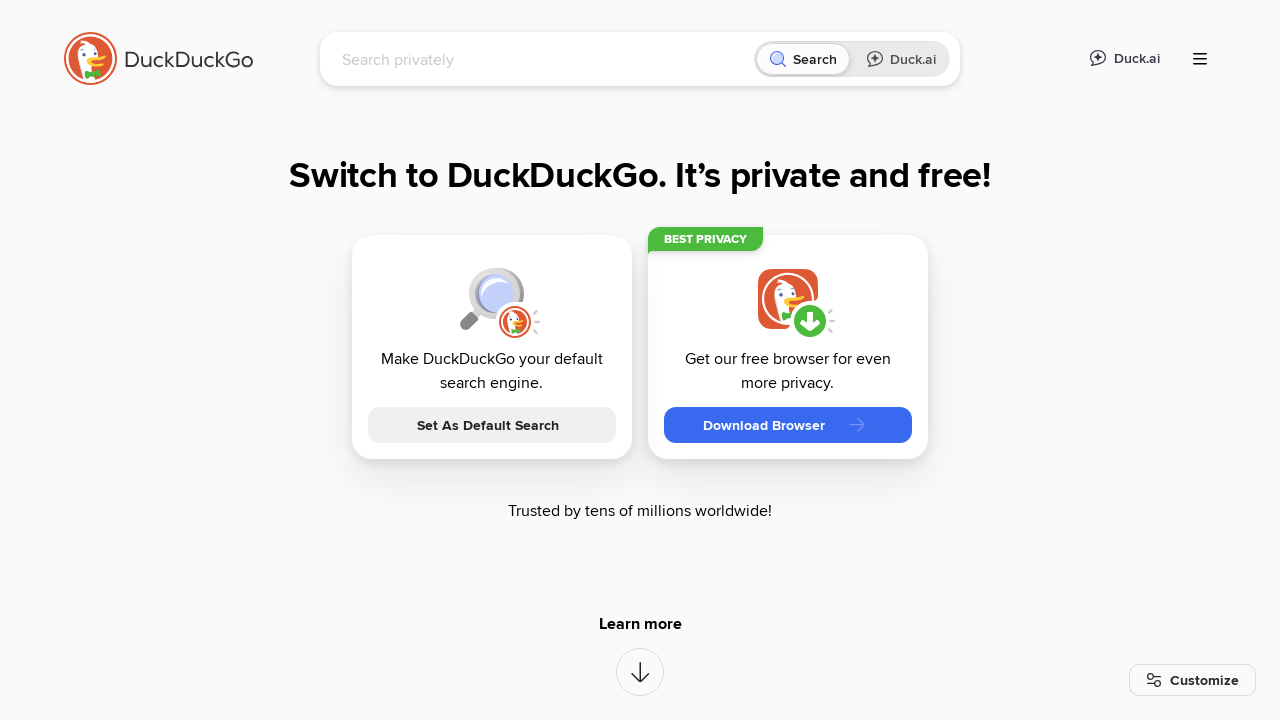

Navigated to https://duckduckgo.com/
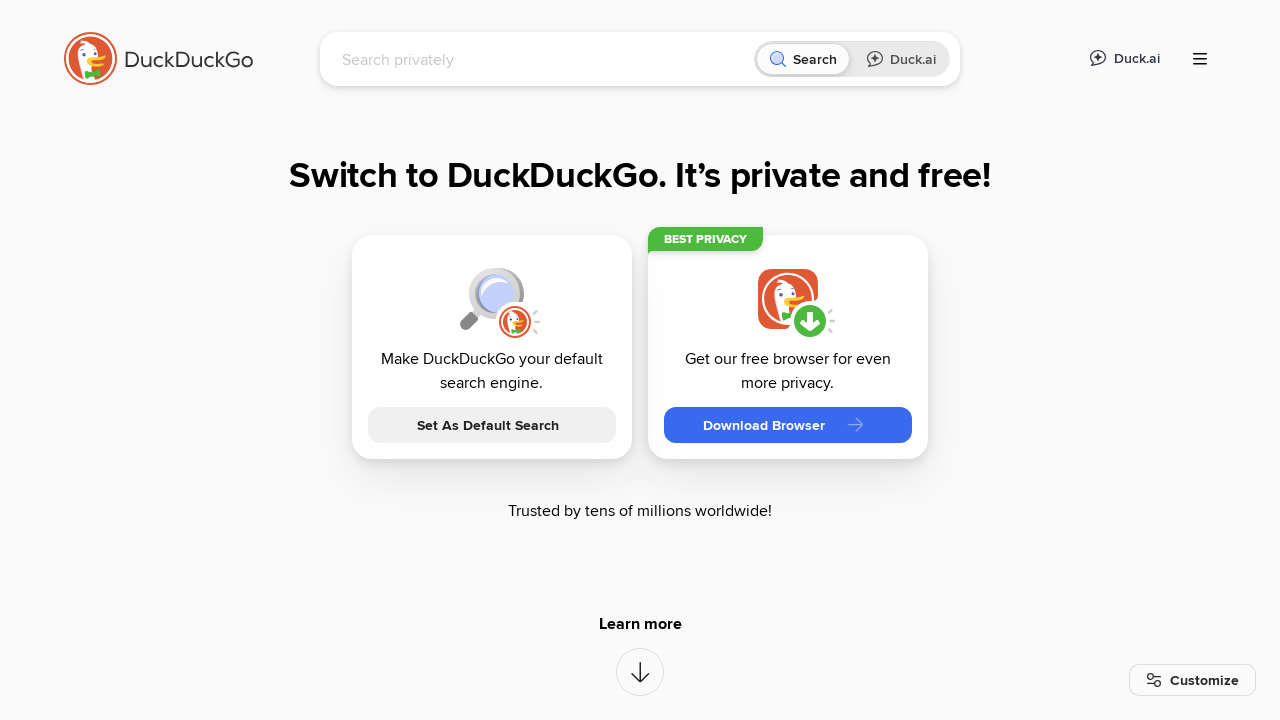

Retrieved page source content
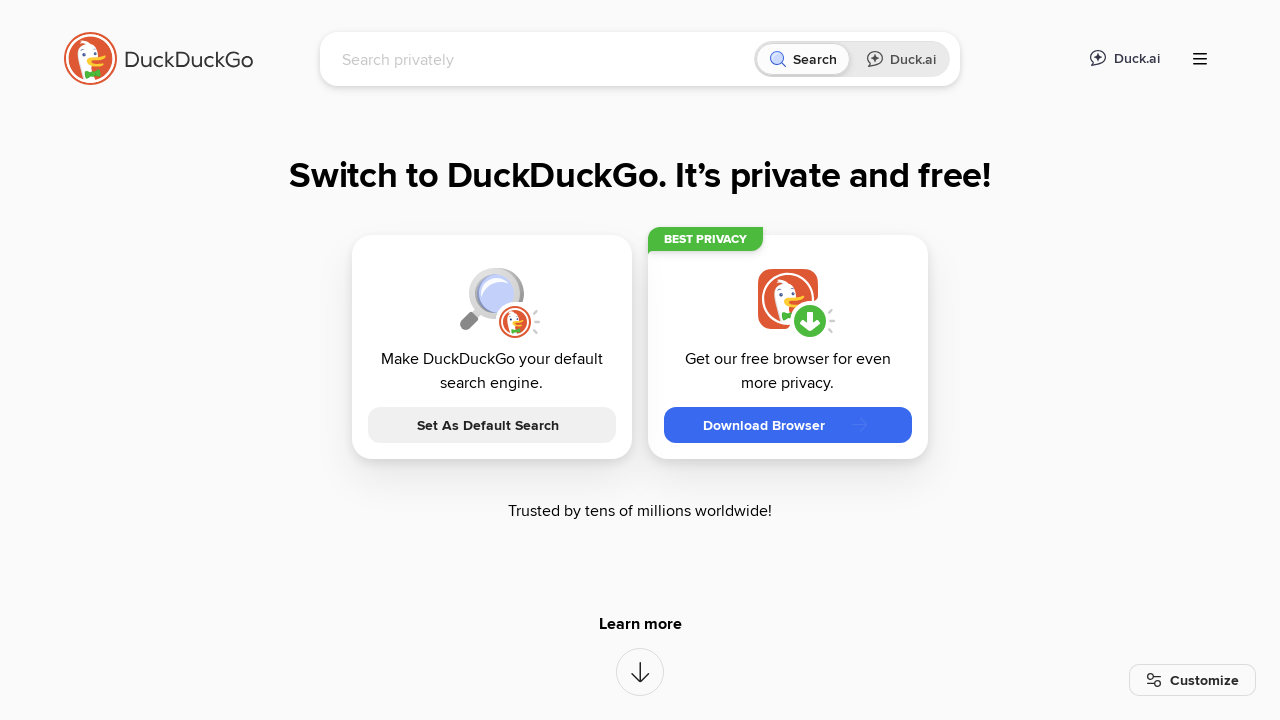

Verified that page source contains 'DuckDuckGo' text
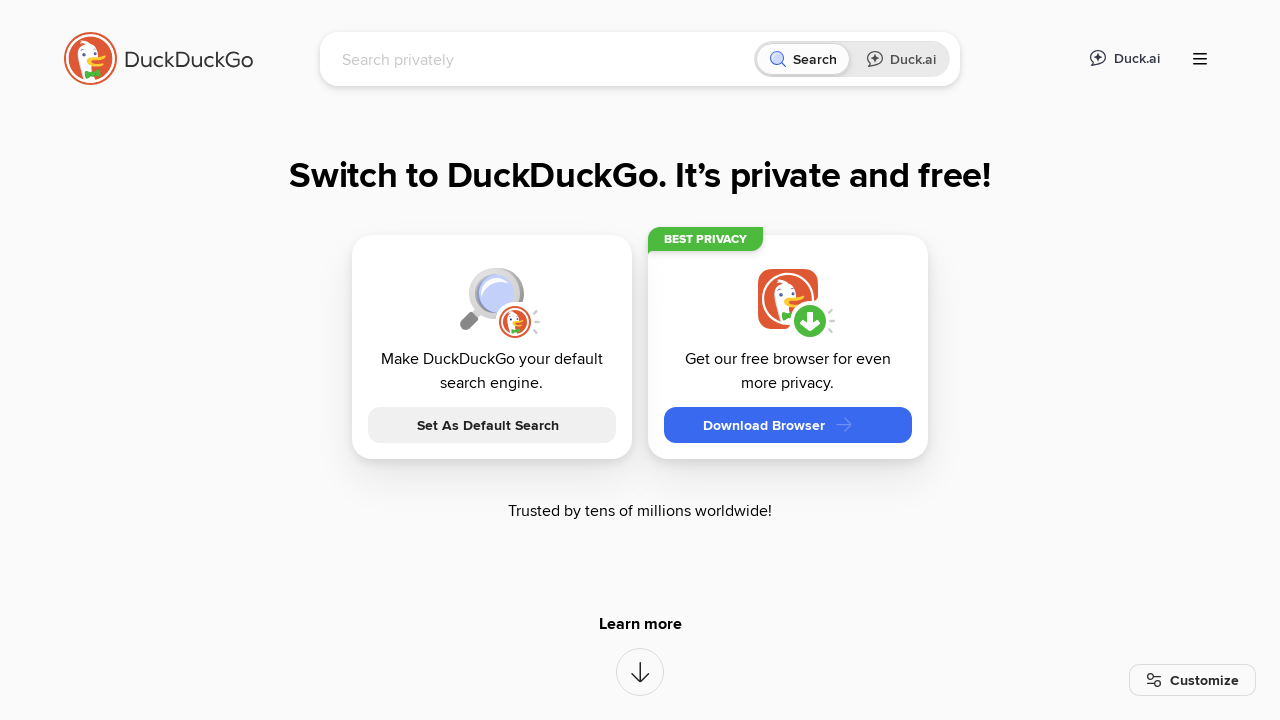

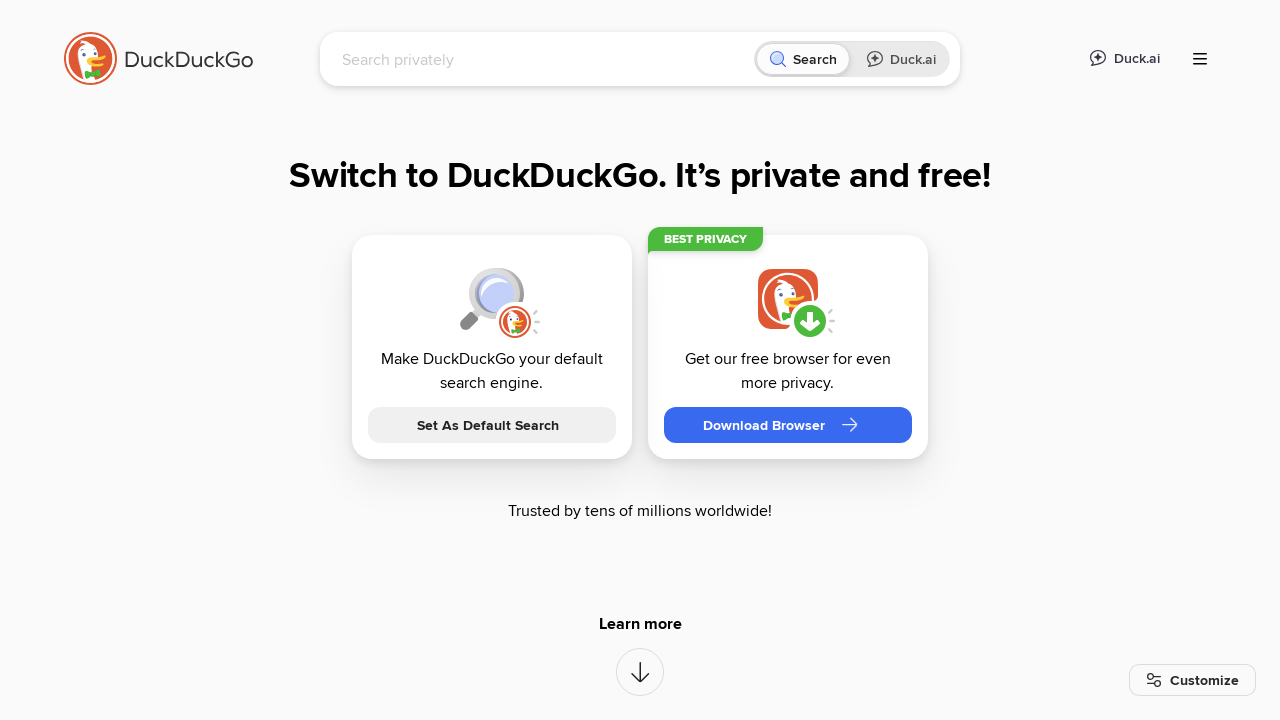